Tests a registration form by filling required fields (first name, last name, email) and submitting the form, then verifies the success message is displayed.

Starting URL: http://suninjuly.github.io/registration1.html

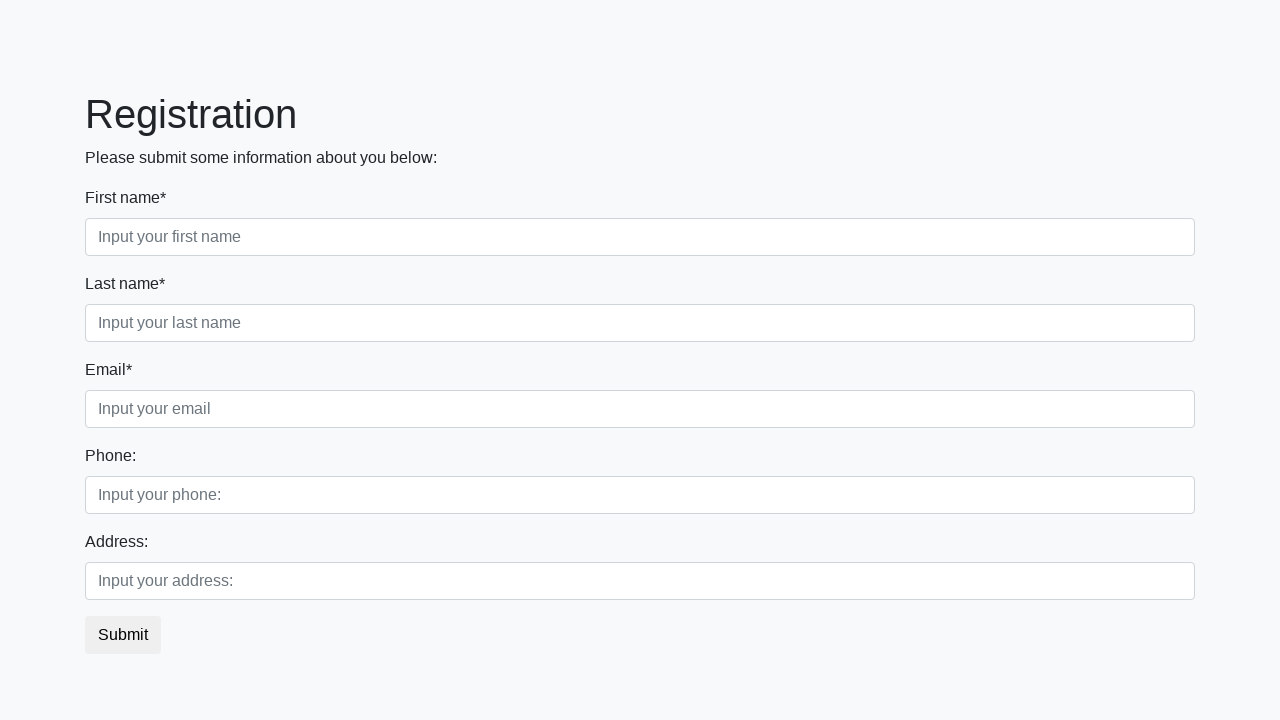

Filled first name field with 'Vladislav' on div.first_class > :nth-child(2)
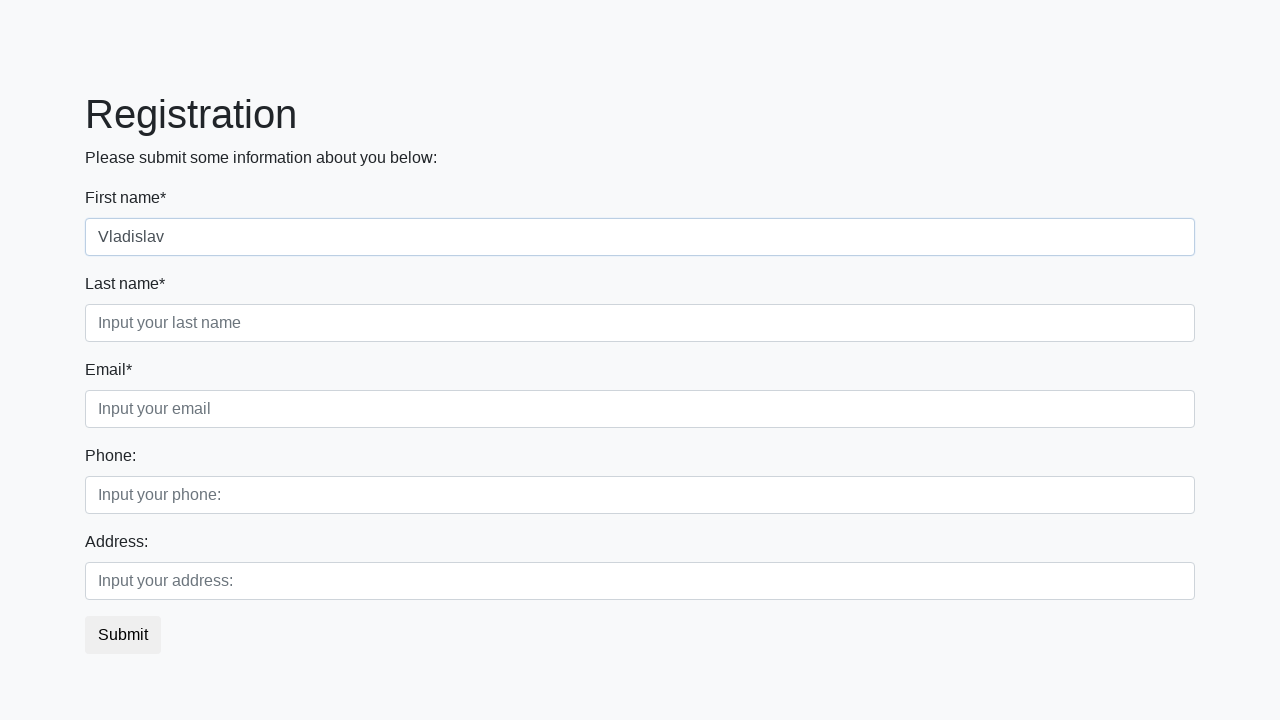

Filled last name field with 'Abramovich' on .first_block > :nth-child(2) > .second
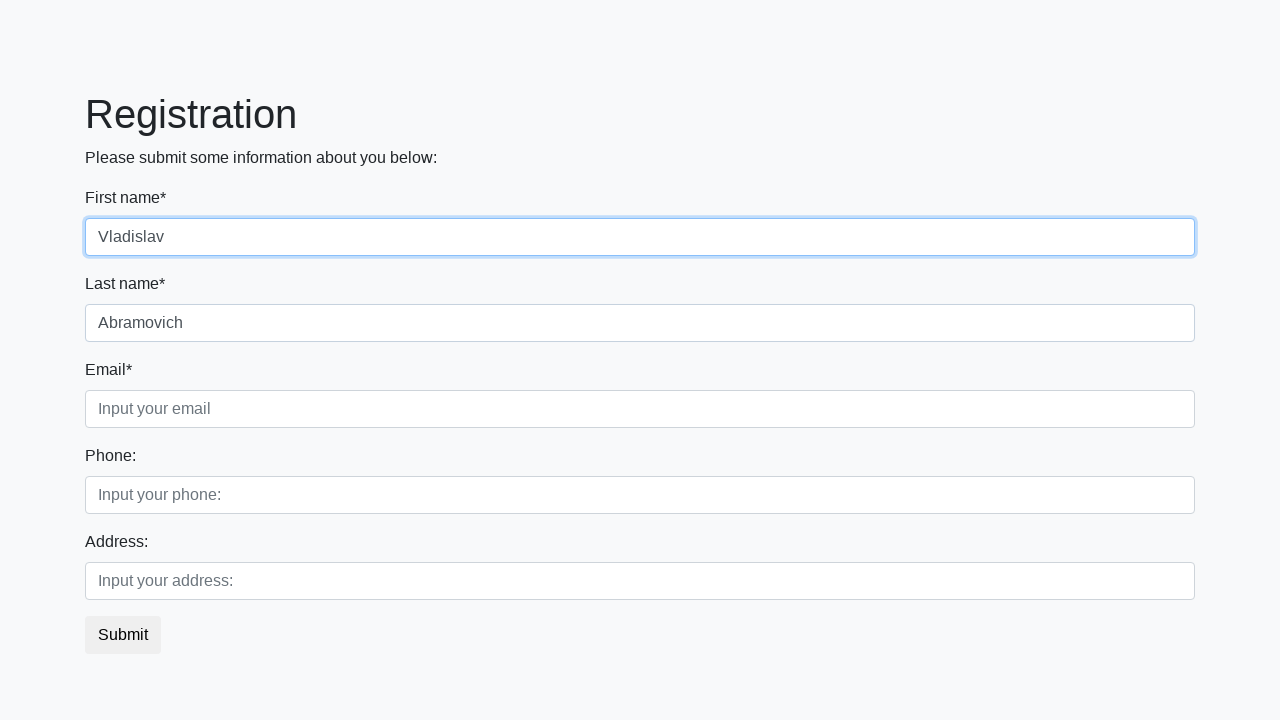

Filled email field with 'testuser2024@gmail.com' on .third_class :nth-child(2)
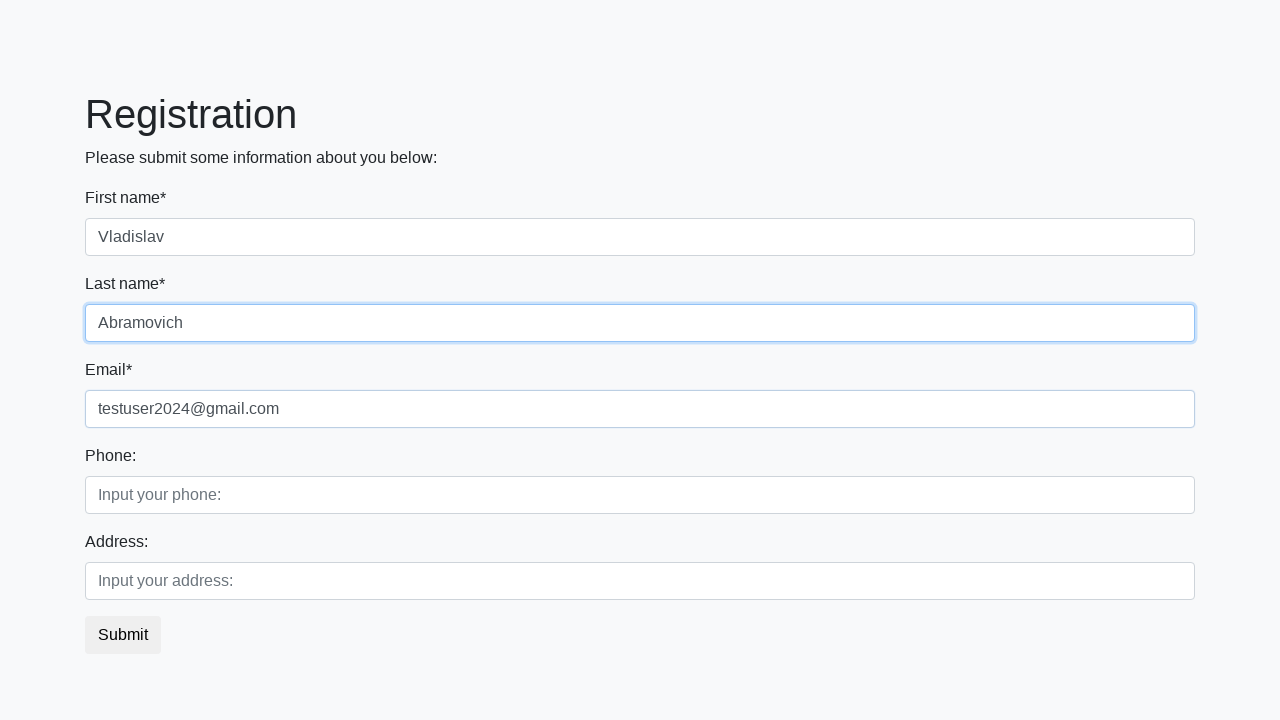

Clicked the submit button at (123, 635) on button.btn
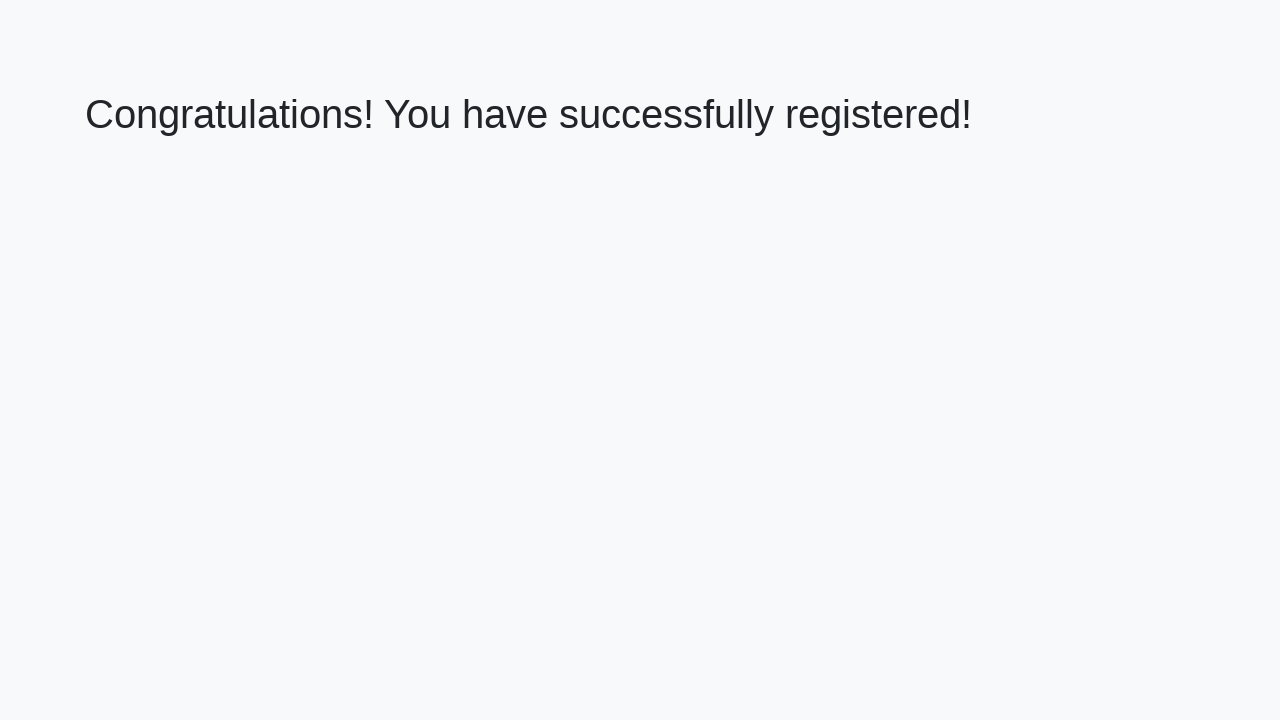

Success message heading loaded
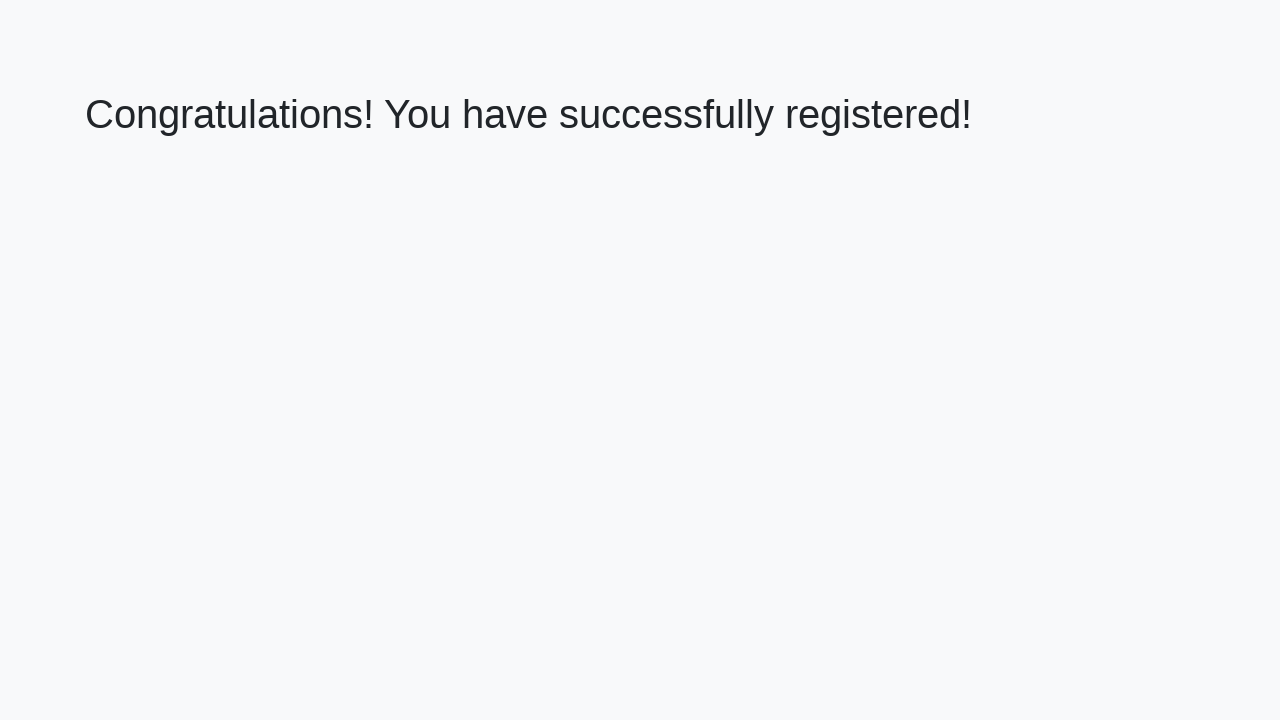

Retrieved success message text: 'Congratulations! You have successfully registered!'
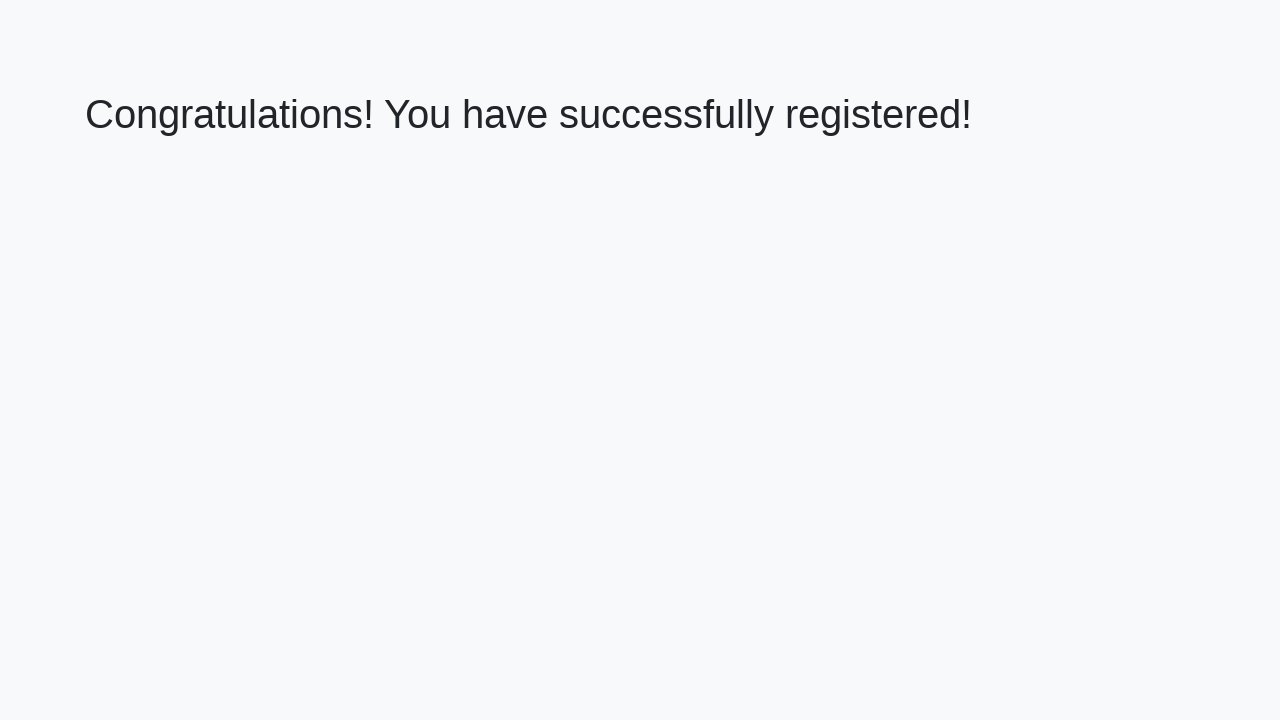

Verified success message matches expected text
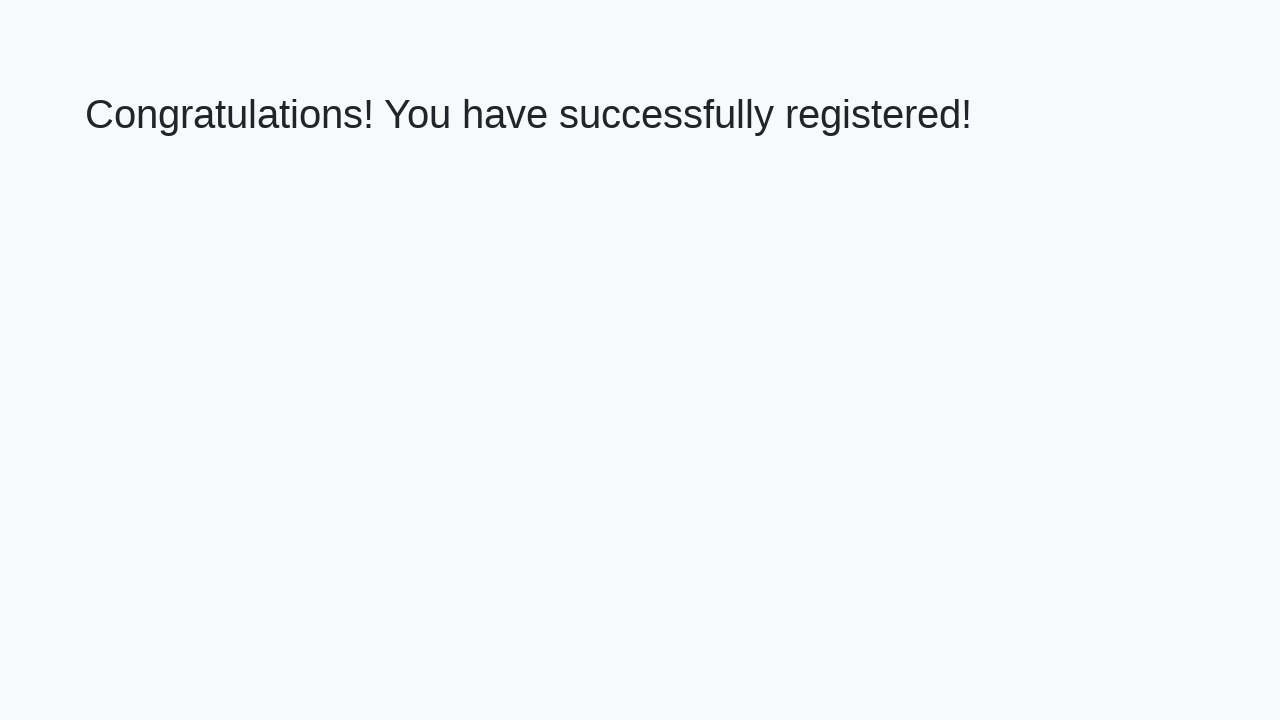

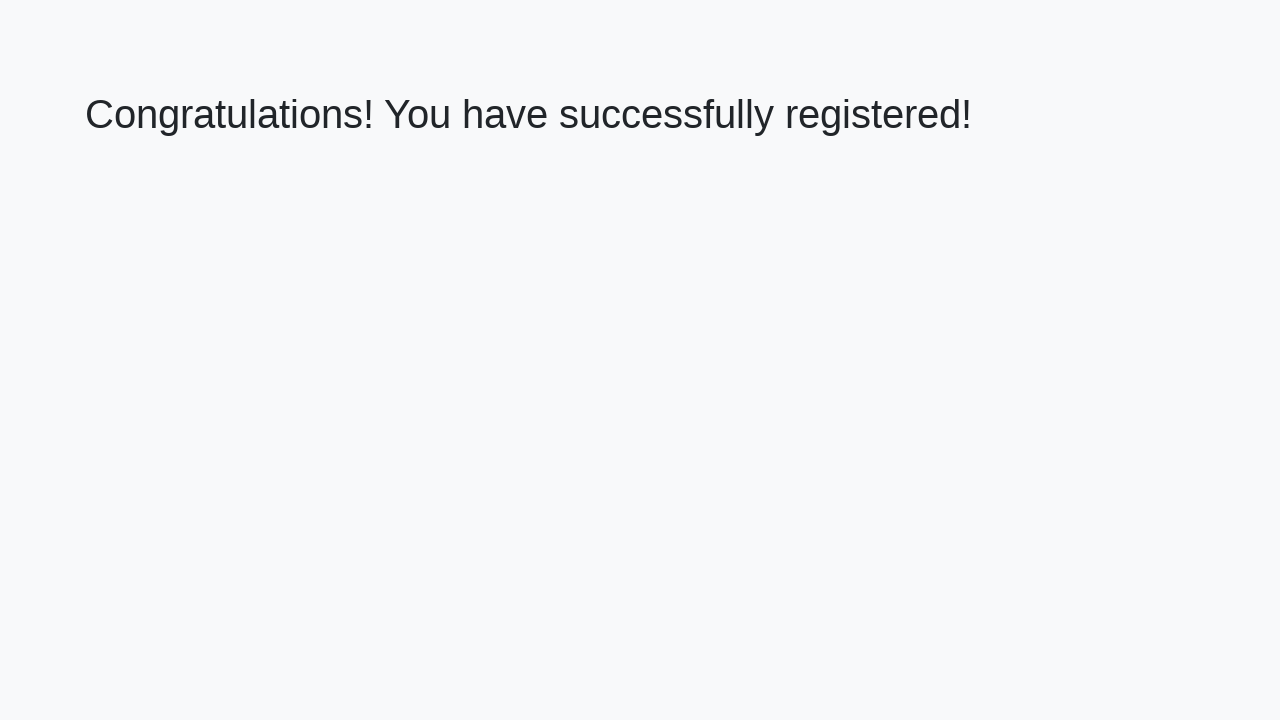